Tests JavaScript alert handling by clicking on an alert button, accepting the alert, and verifying the result message

Starting URL: https://the-internet.herokuapp.com/javascript_alerts

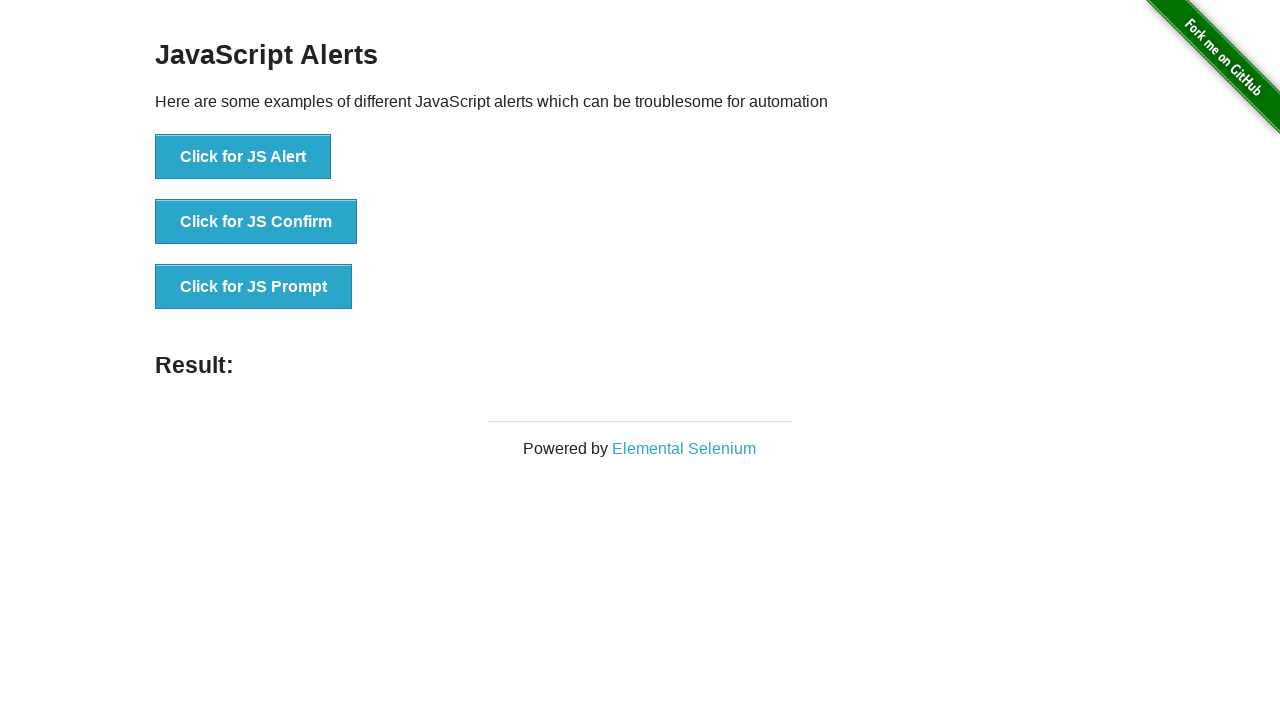

Navigated to JavaScript alerts test page
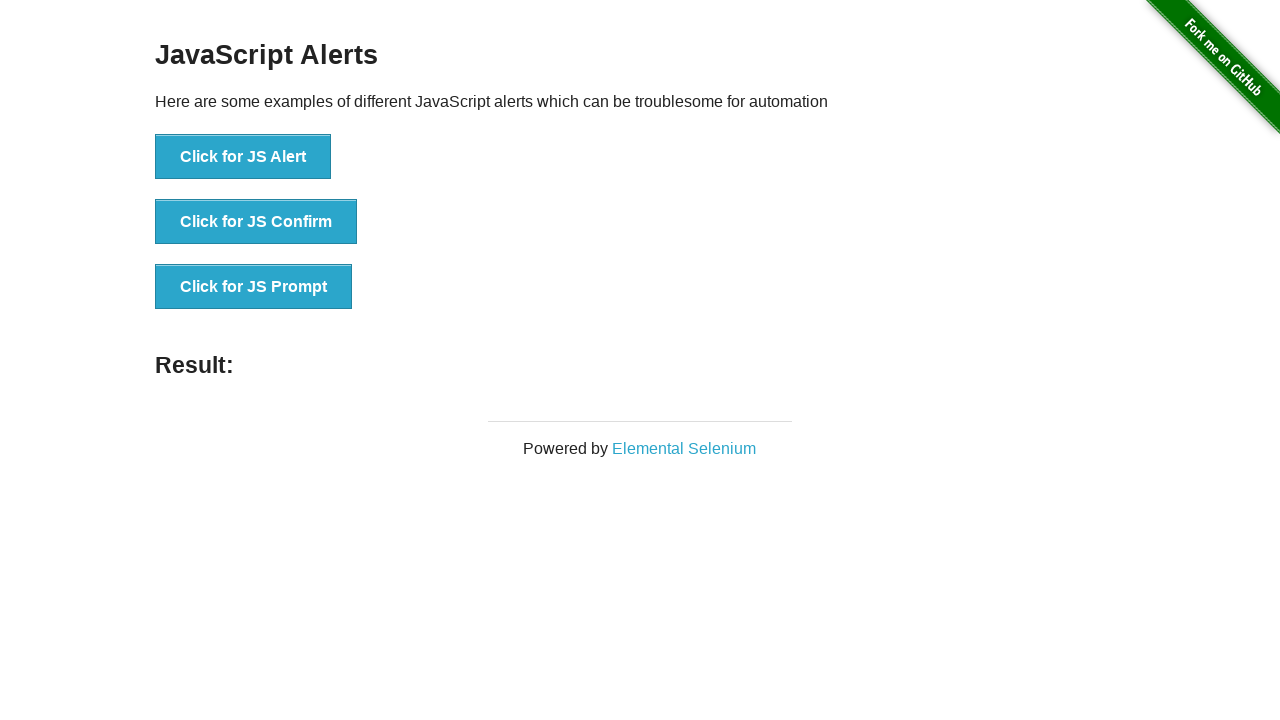

Clicked button to trigger JavaScript alert at (243, 157) on text='Click for JS Alert'
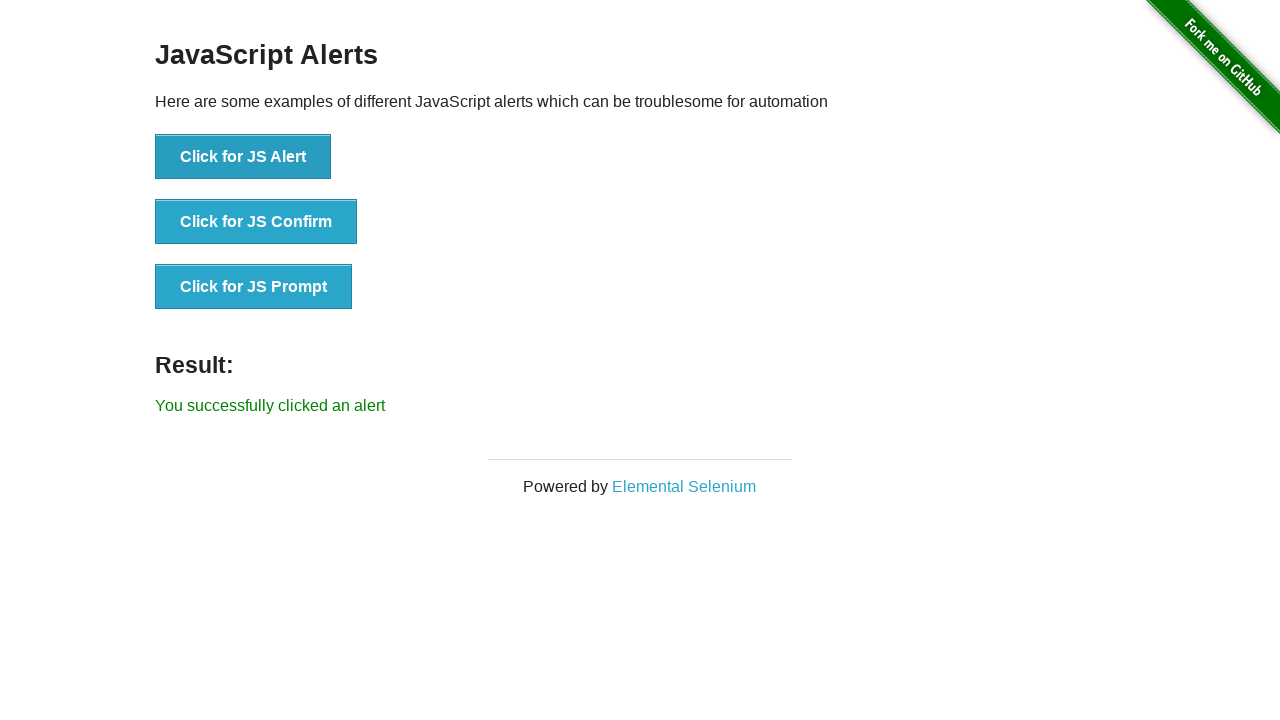

Set up dialog handler and accepted the alert
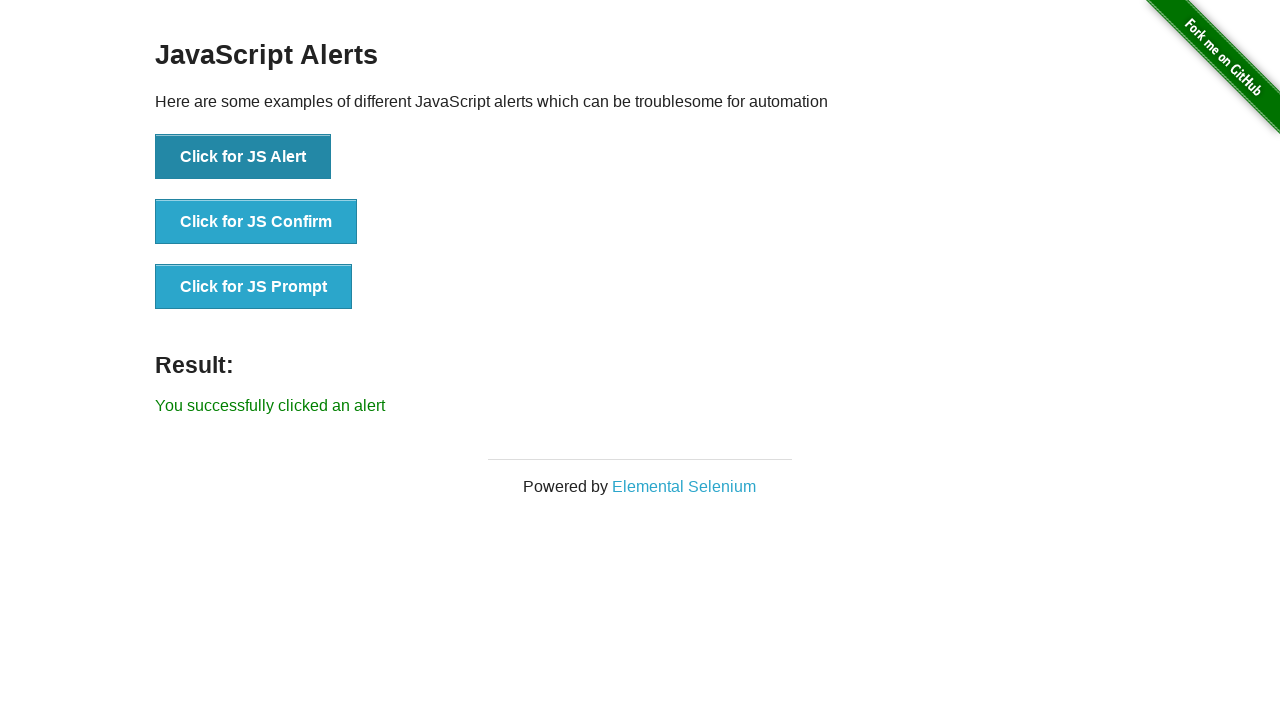

Located result message element
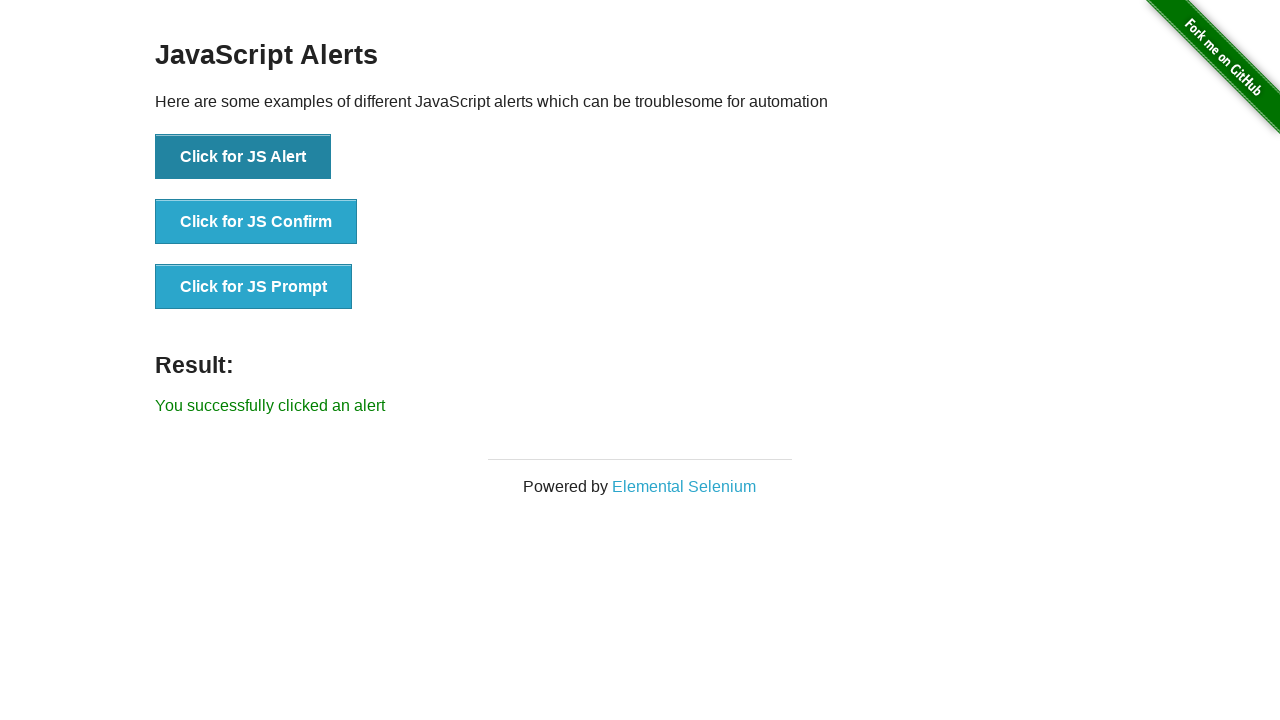

Verified result message: 'You successfully clicked an alert'
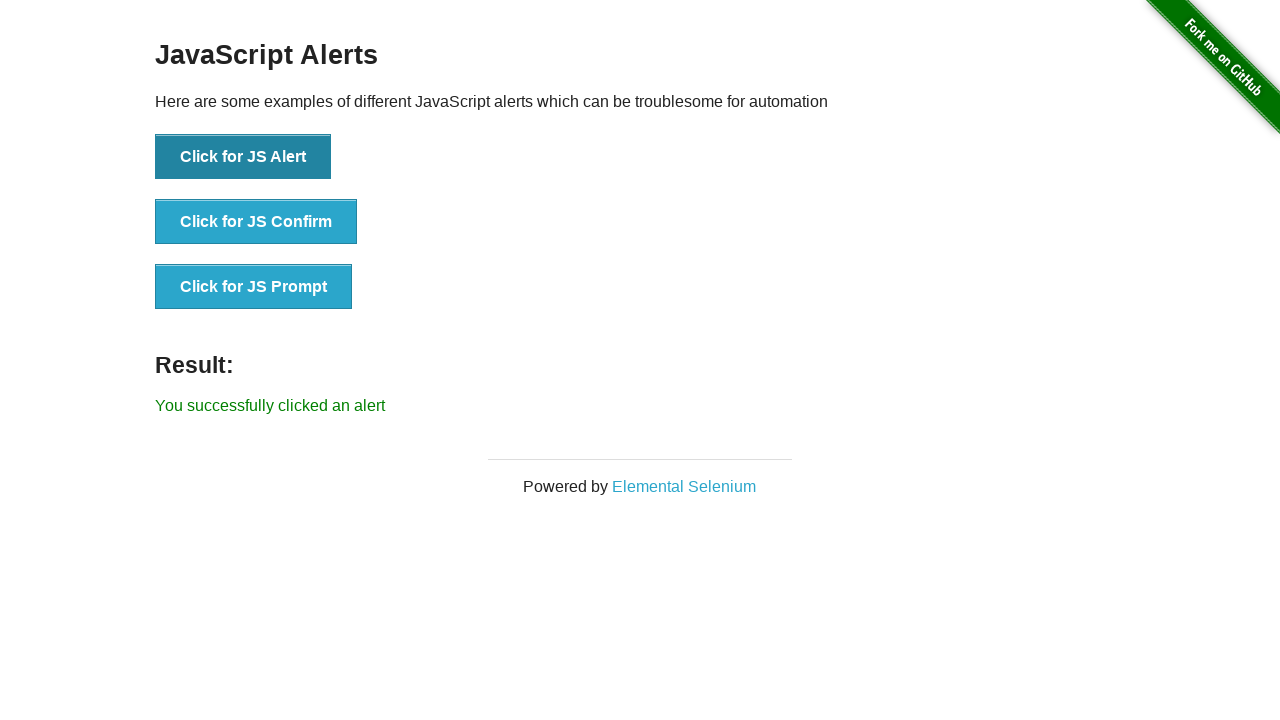

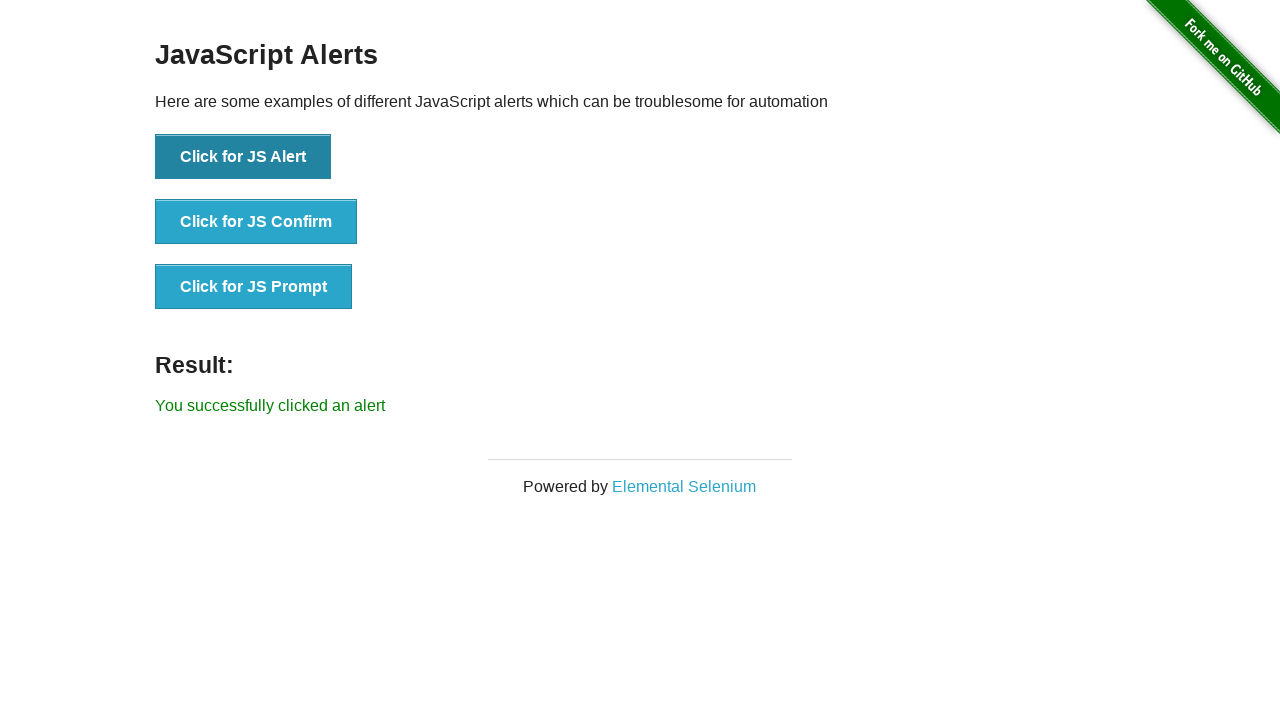